Tests that clicking the Email column header sorts the table data alphabetically in ascending order

Starting URL: http://the-internet.herokuapp.com/tables

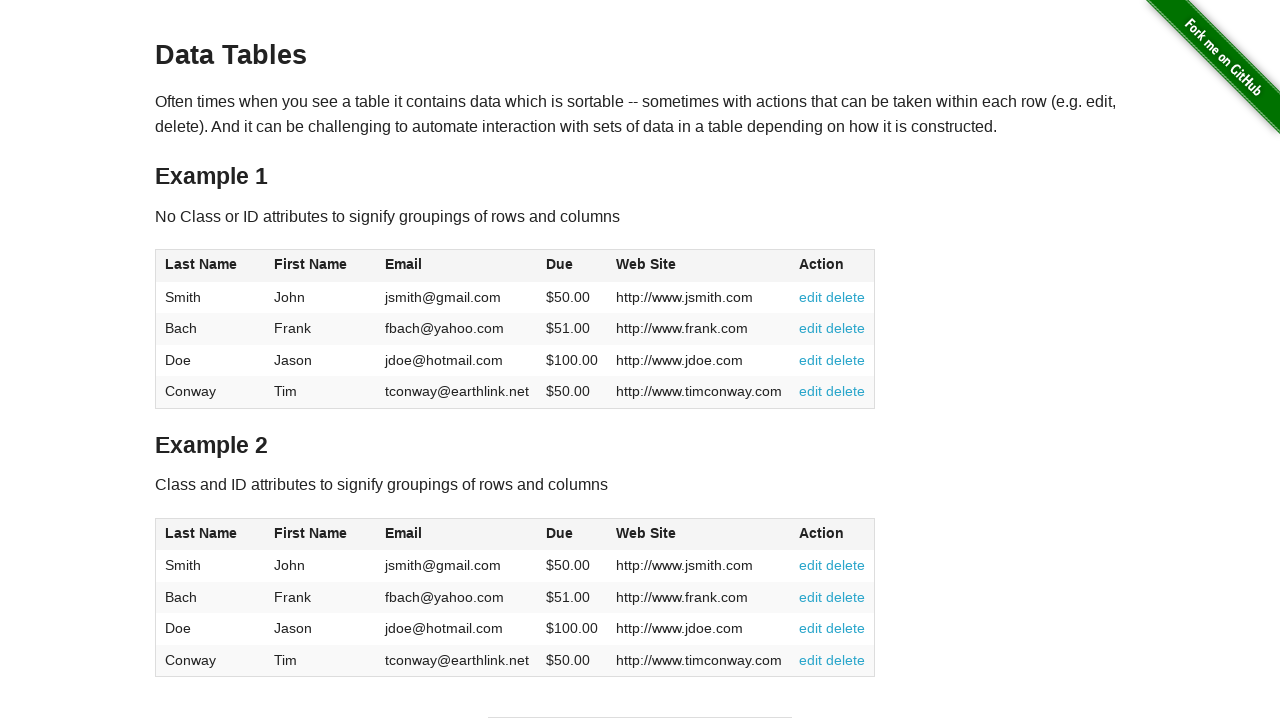

Clicked Email column header to sort table in ascending order at (457, 266) on #table1 thead tr th:nth-of-type(3)
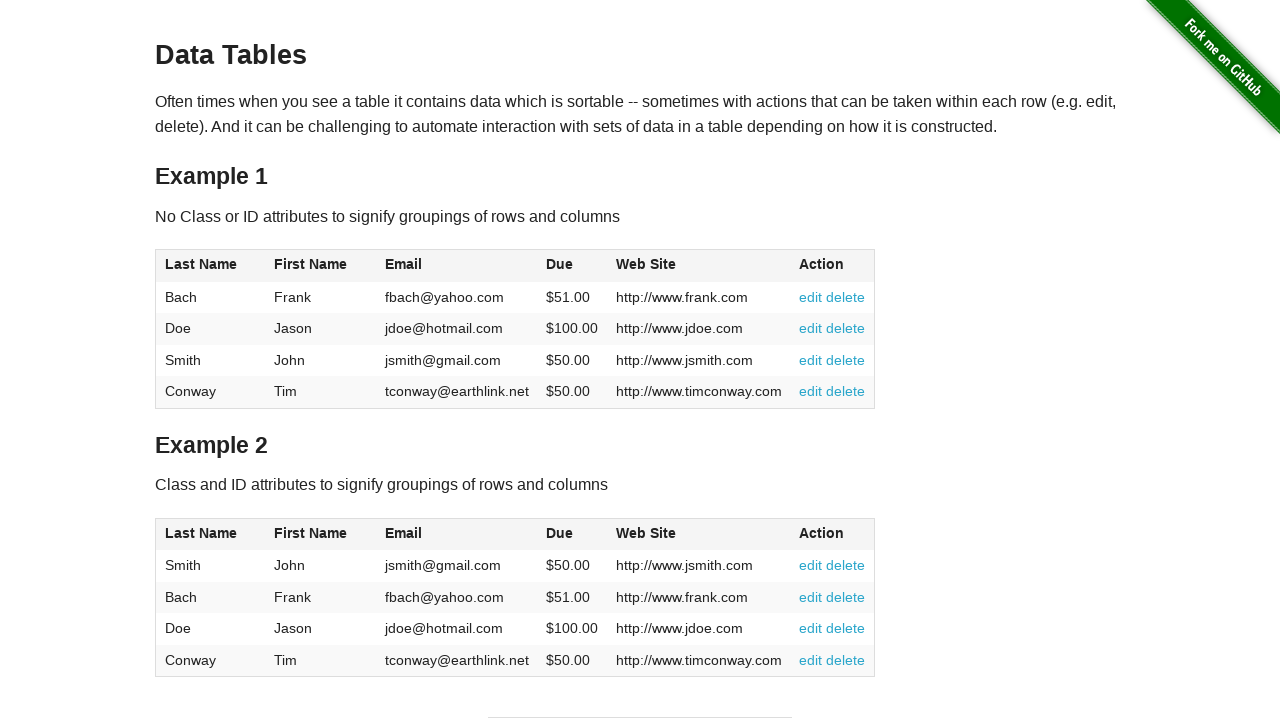

Table body loaded after sorting by Email column
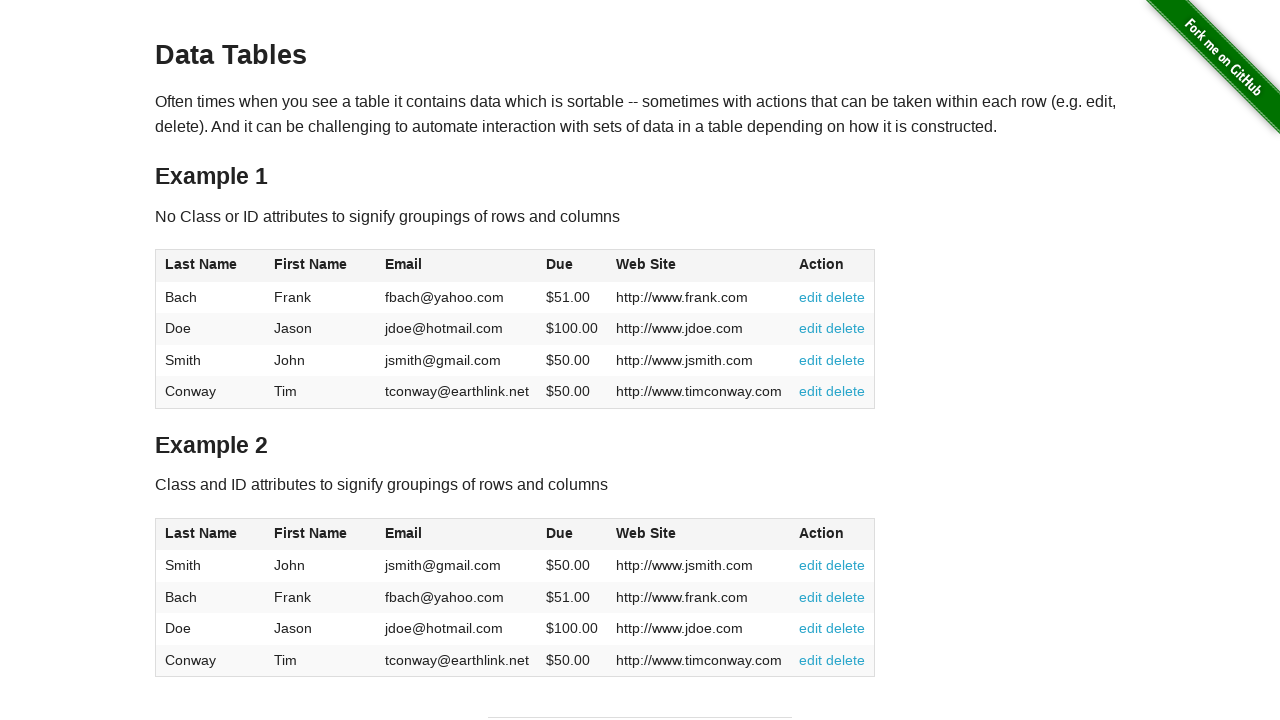

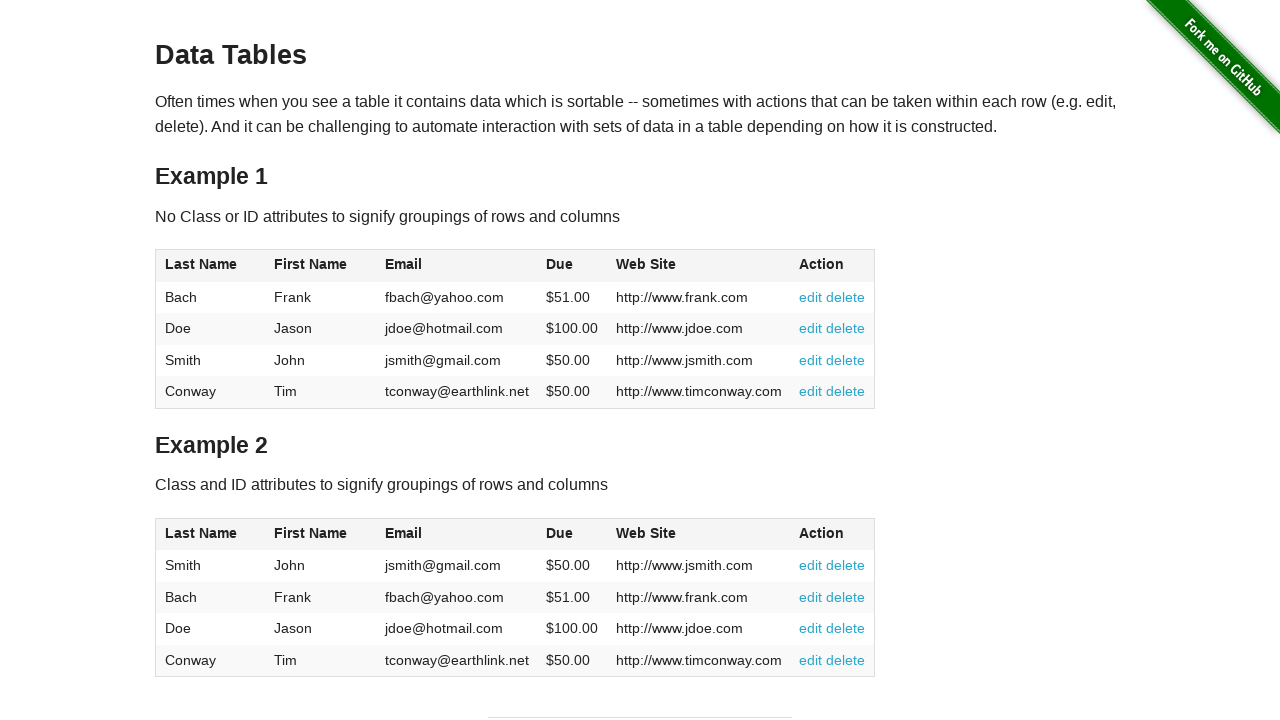